Tests the "White Hacker" course button by clicking on the HACKER element

Starting URL: https://www.skillfactory.ru

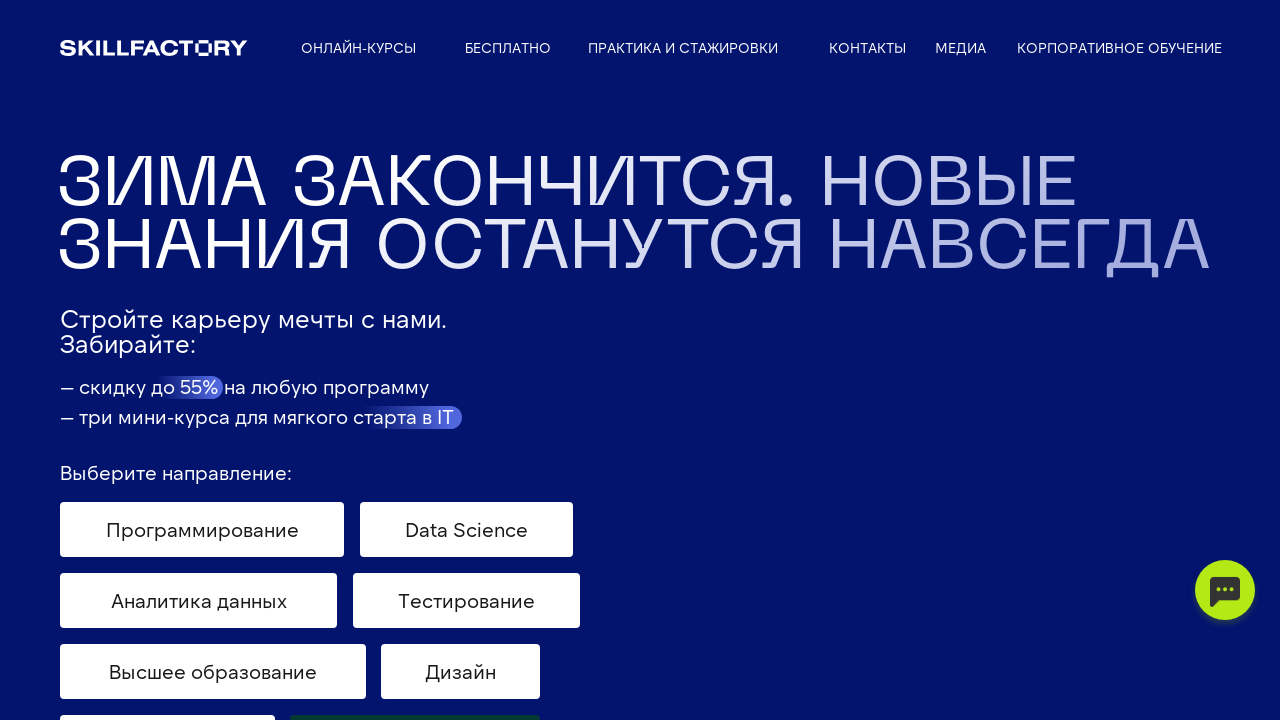

Clicked on HACKER element to open White Hacker course at (650, 360) on #HACKER
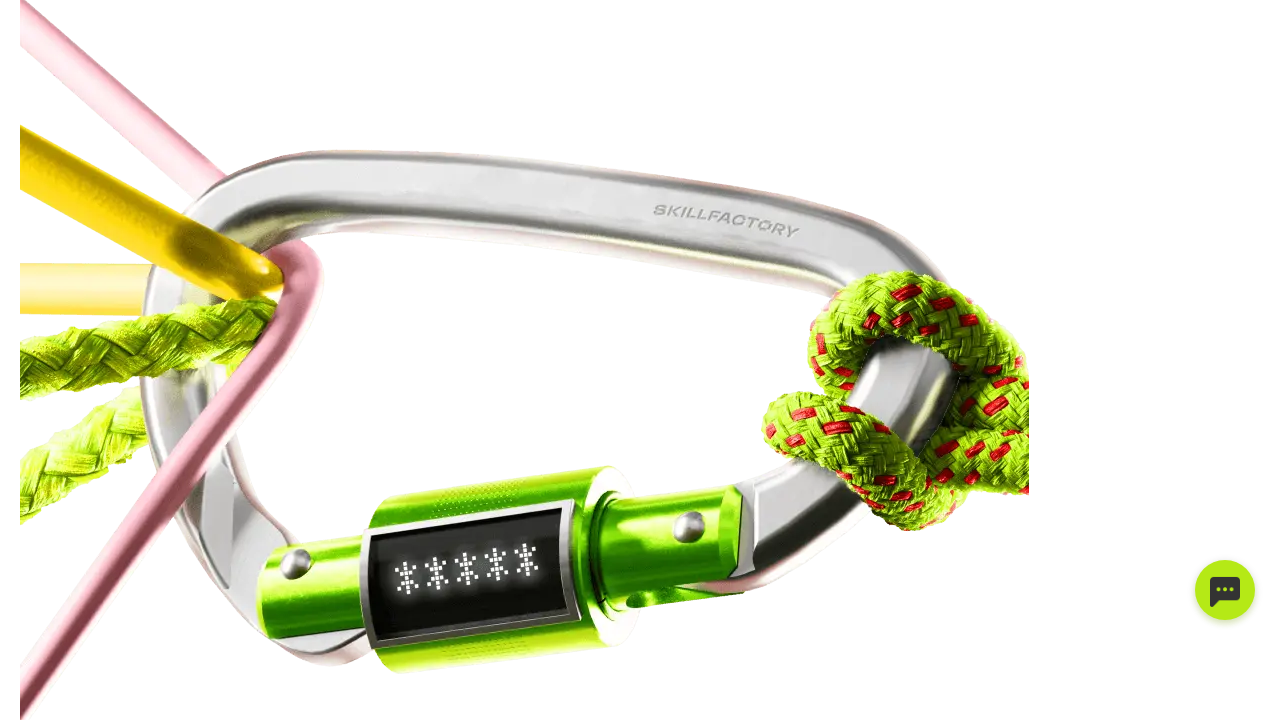

Waited for page navigation to complete (networkidle)
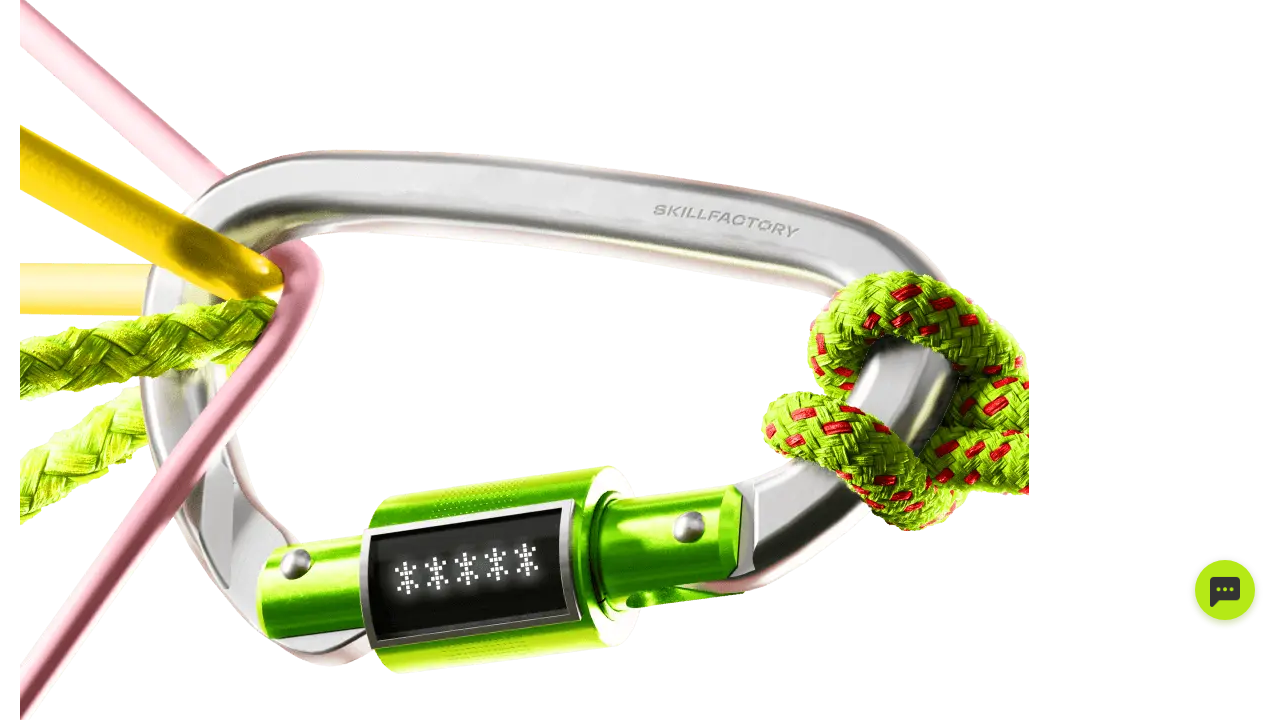

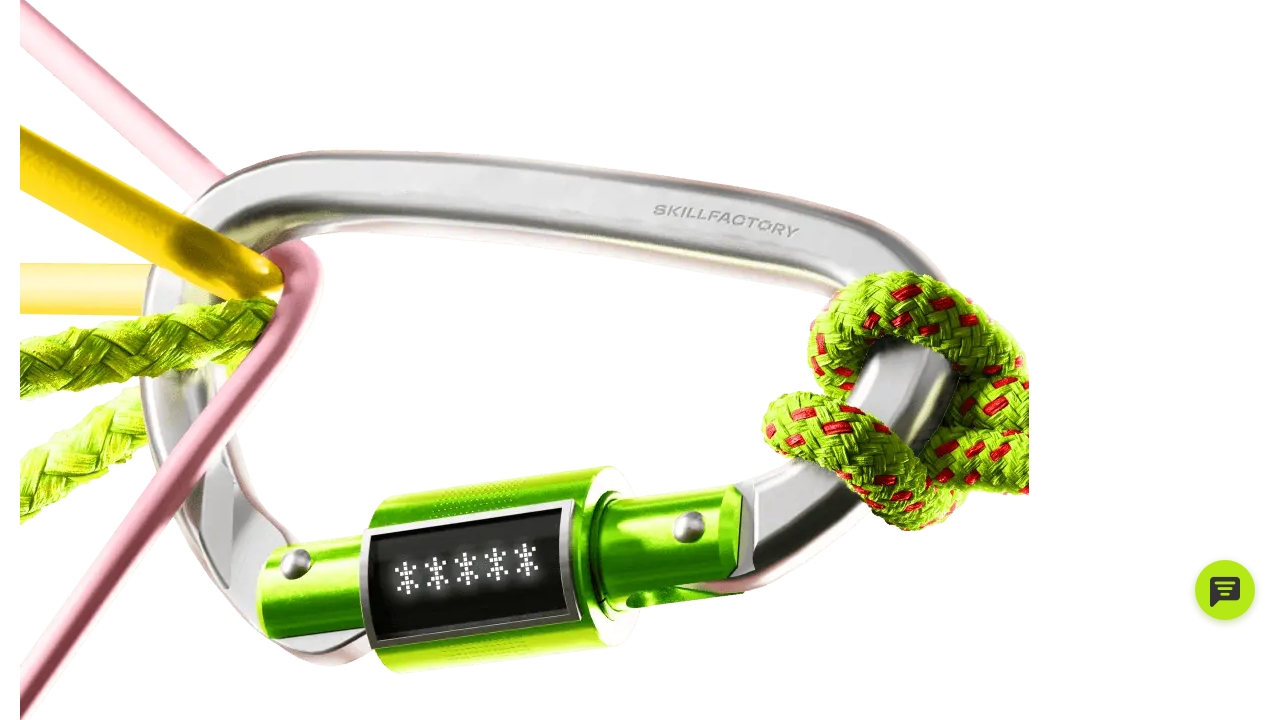